Tests keyboard shortcuts by opening the browser's print dialog using Ctrl+P and then dismissing it by pressing Tab and Enter to cancel

Starting URL: https://www.selenium.dev/

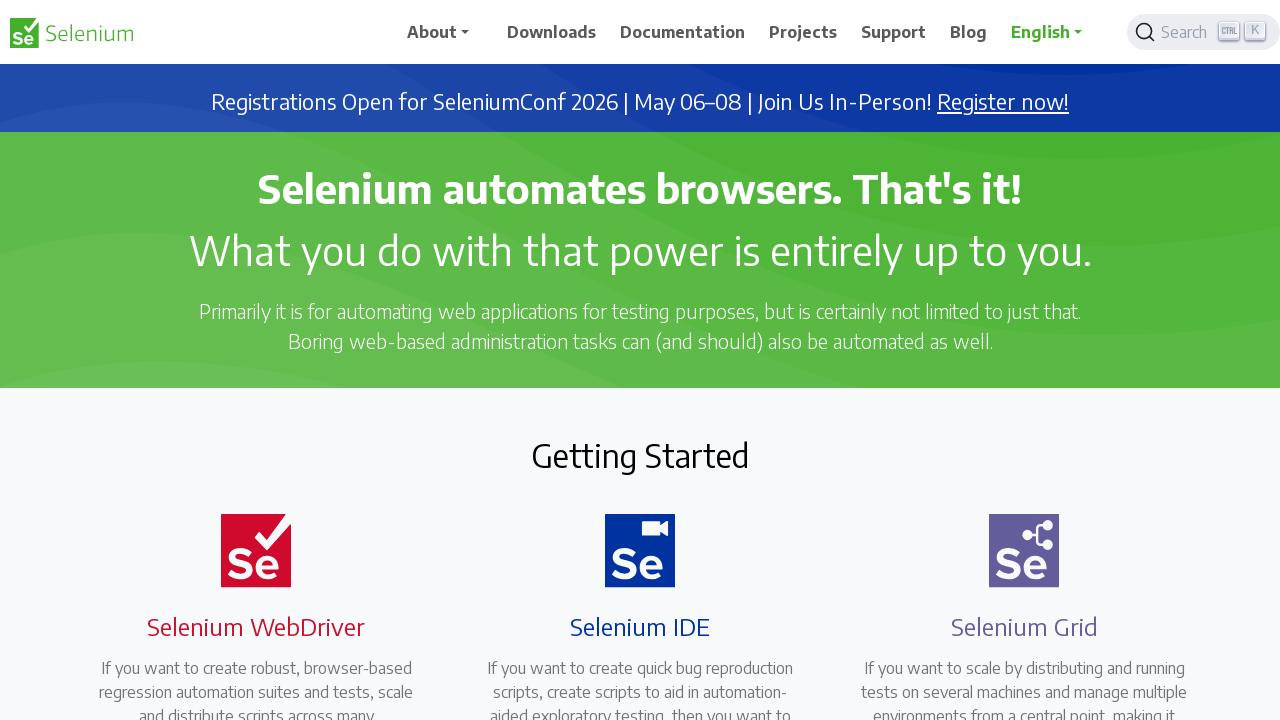

Pressed Ctrl+P to open print dialog
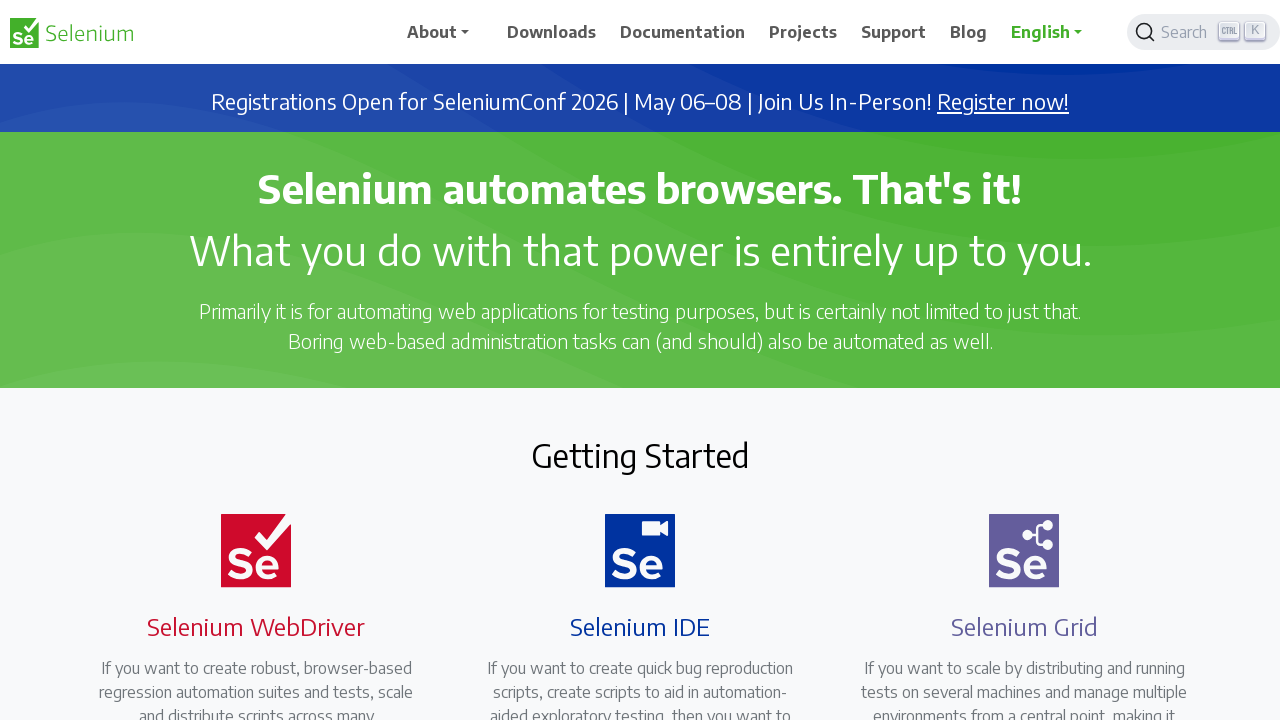

Waited 3 seconds for print dialog to appear
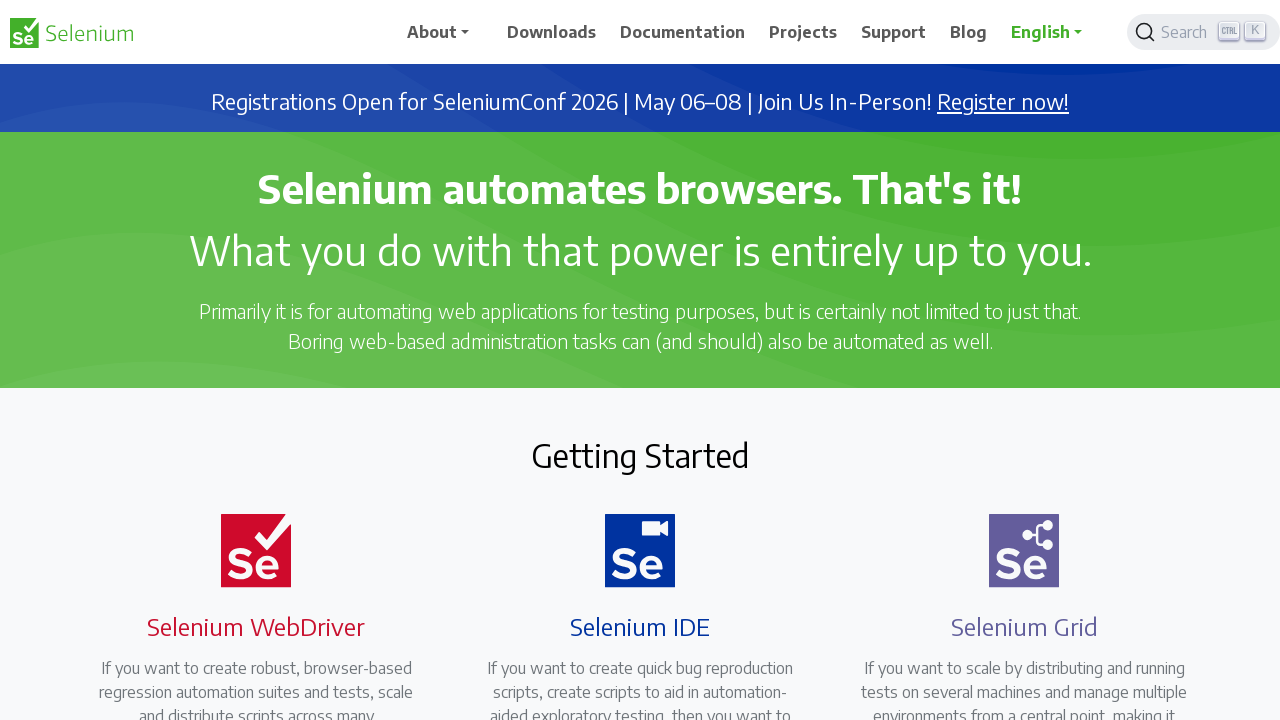

Pressed Tab to switch focus to cancel button
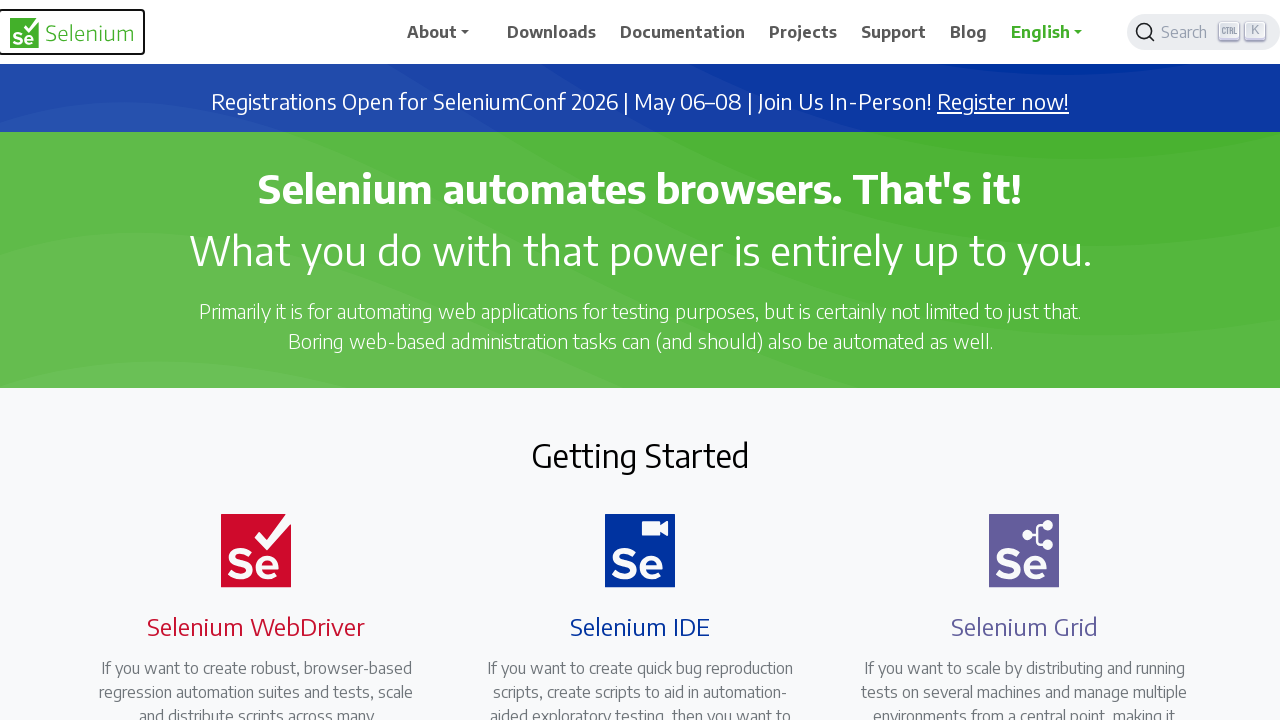

Waited 3 seconds
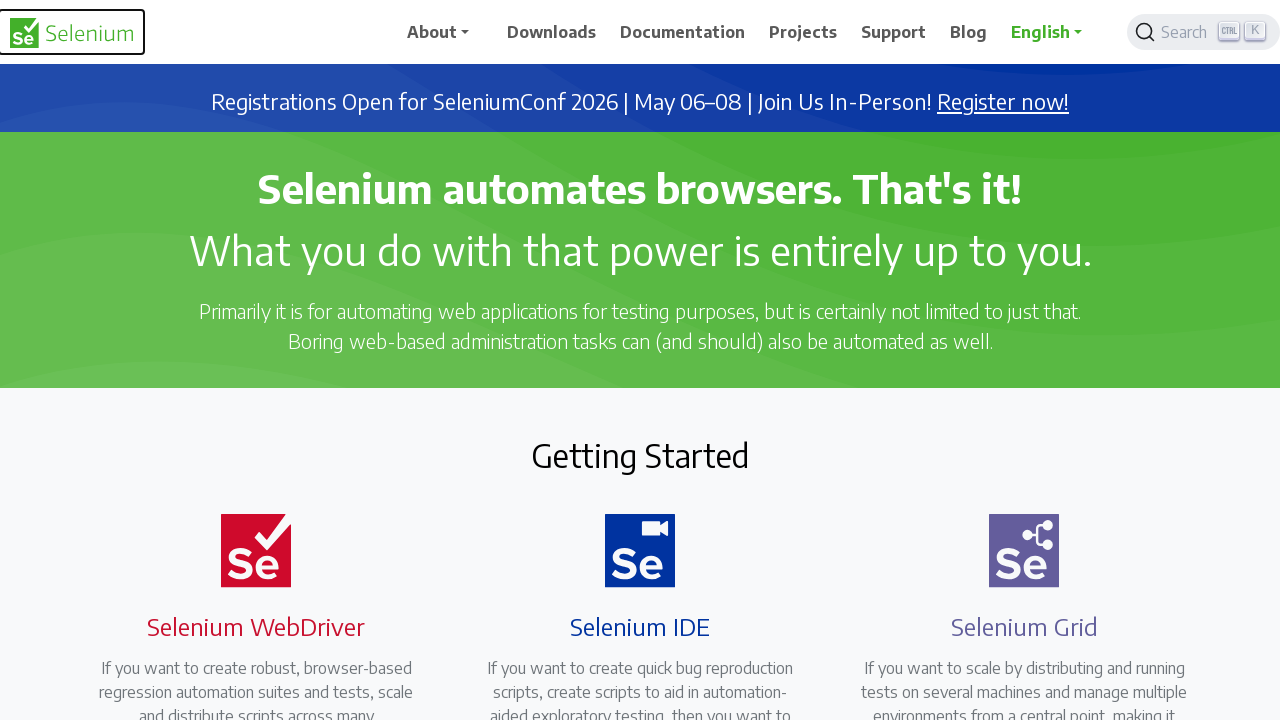

Pressed Enter to dismiss the print dialog
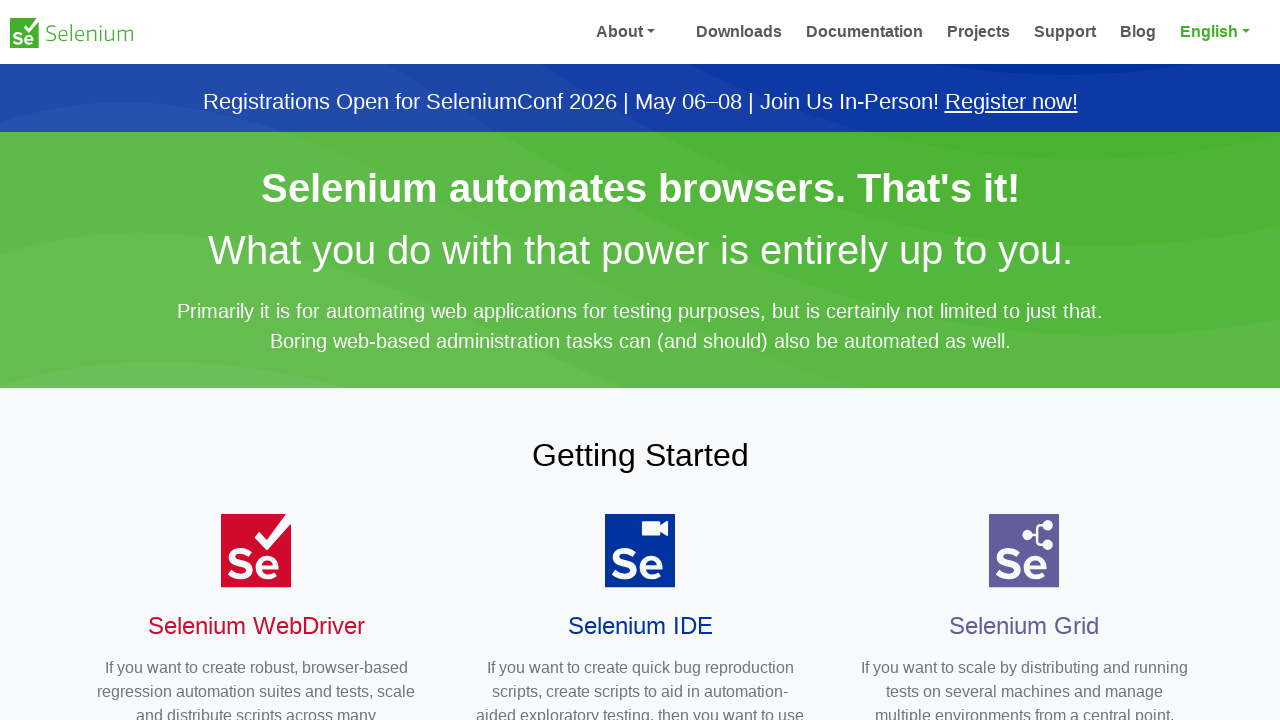

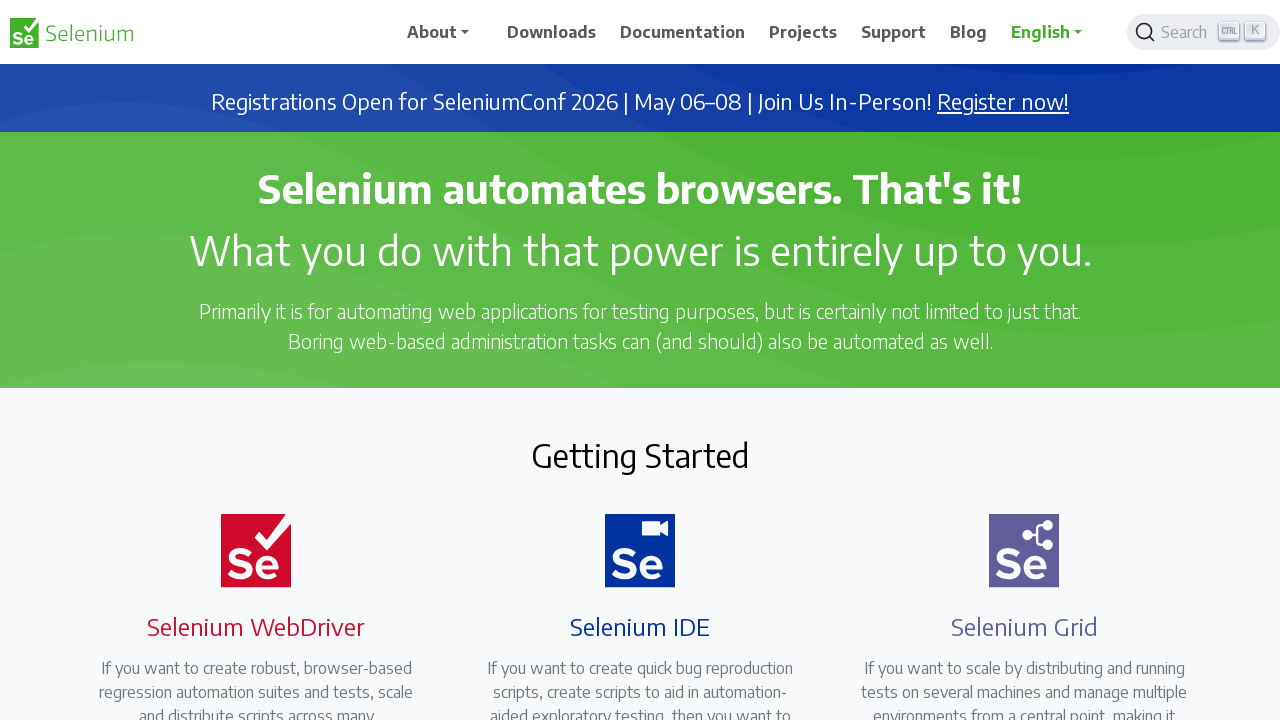